Tests adding a new record to the web table by filling out a registration form with user details

Starting URL: https://demoqa.com/webtables

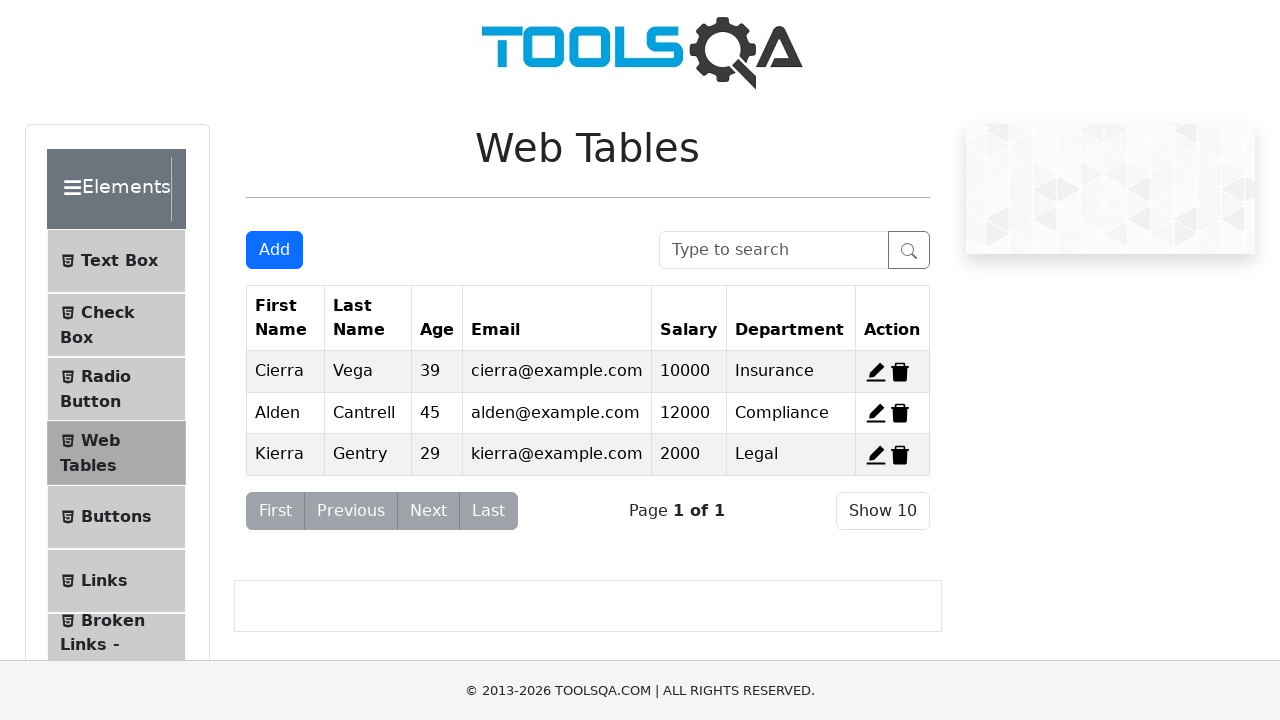

Clicked 'Add New Record' button to open registration form at (274, 250) on button#addNewRecordButton
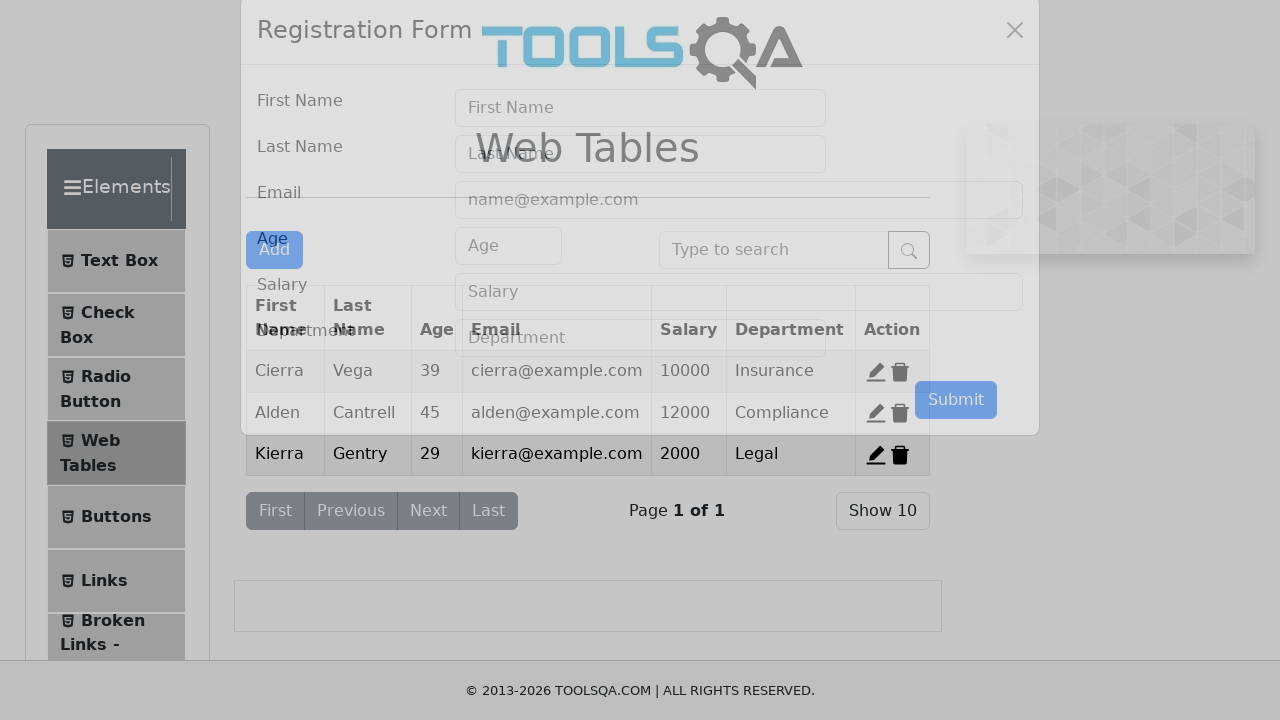

Registration form modal appeared with firstName field visible
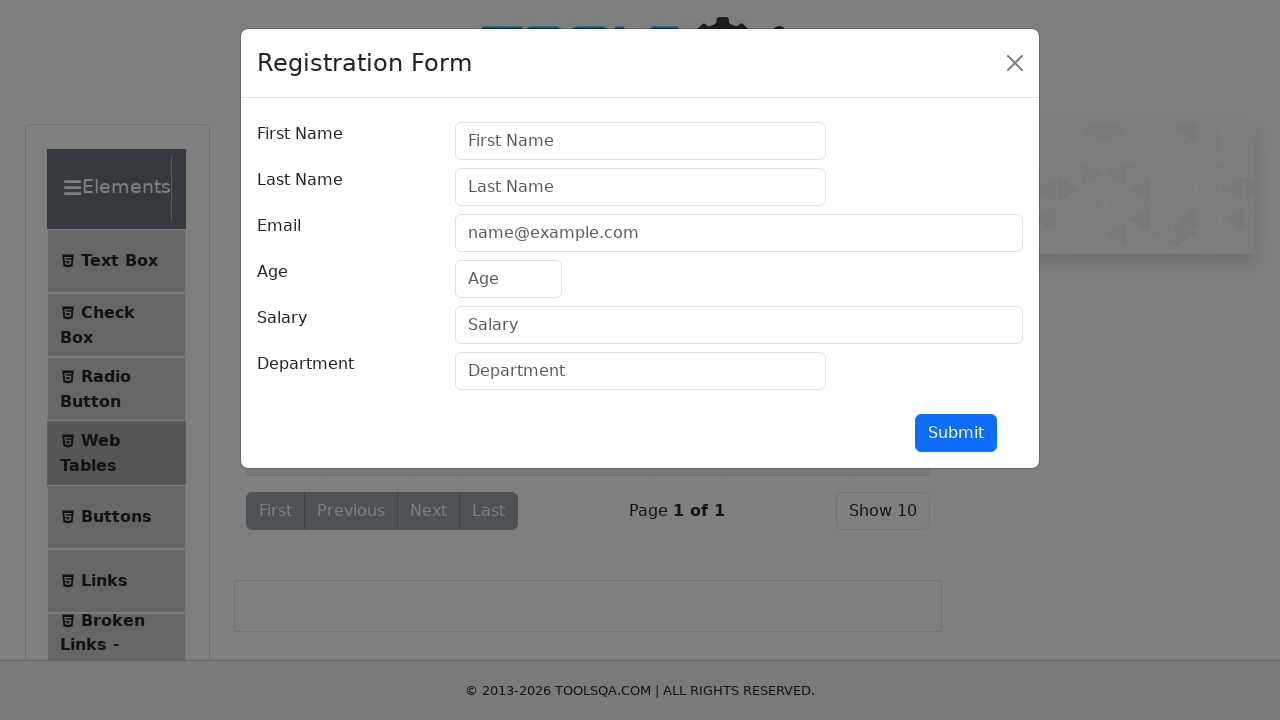

Filled firstName field with 'Cipriano' on input#firstName
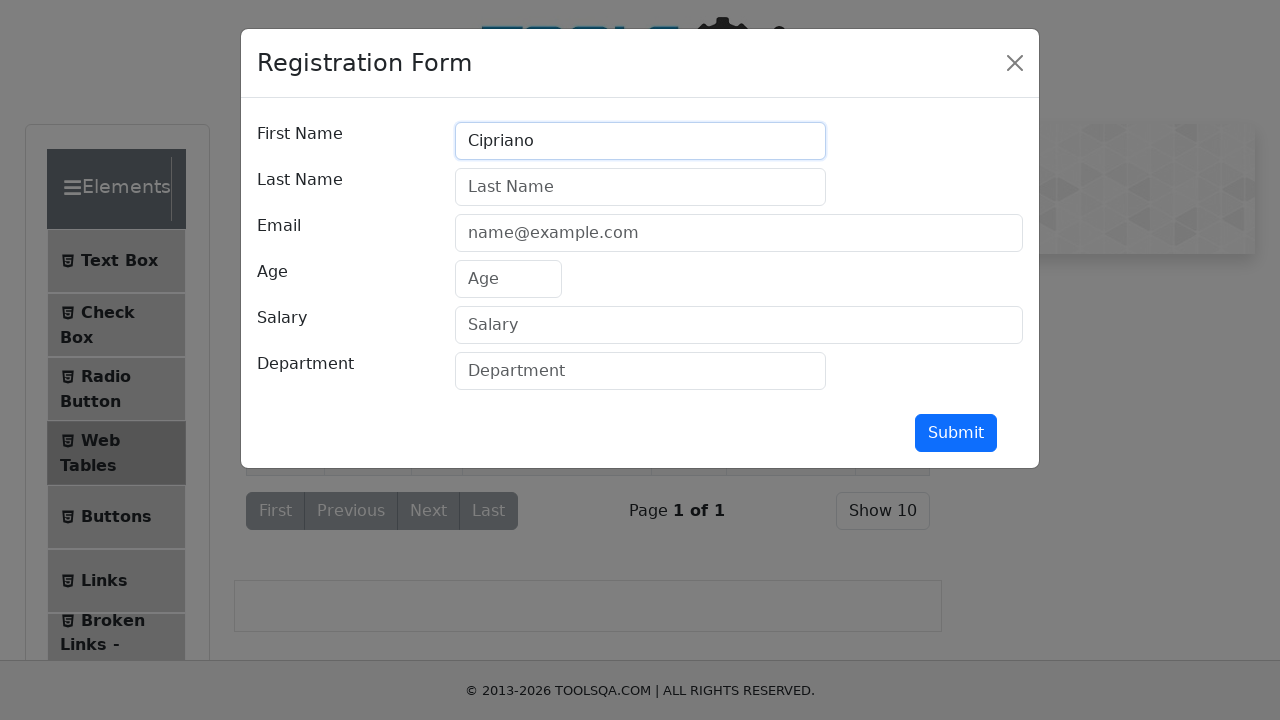

Filled lastName field with 'Mendez' on input#lastName
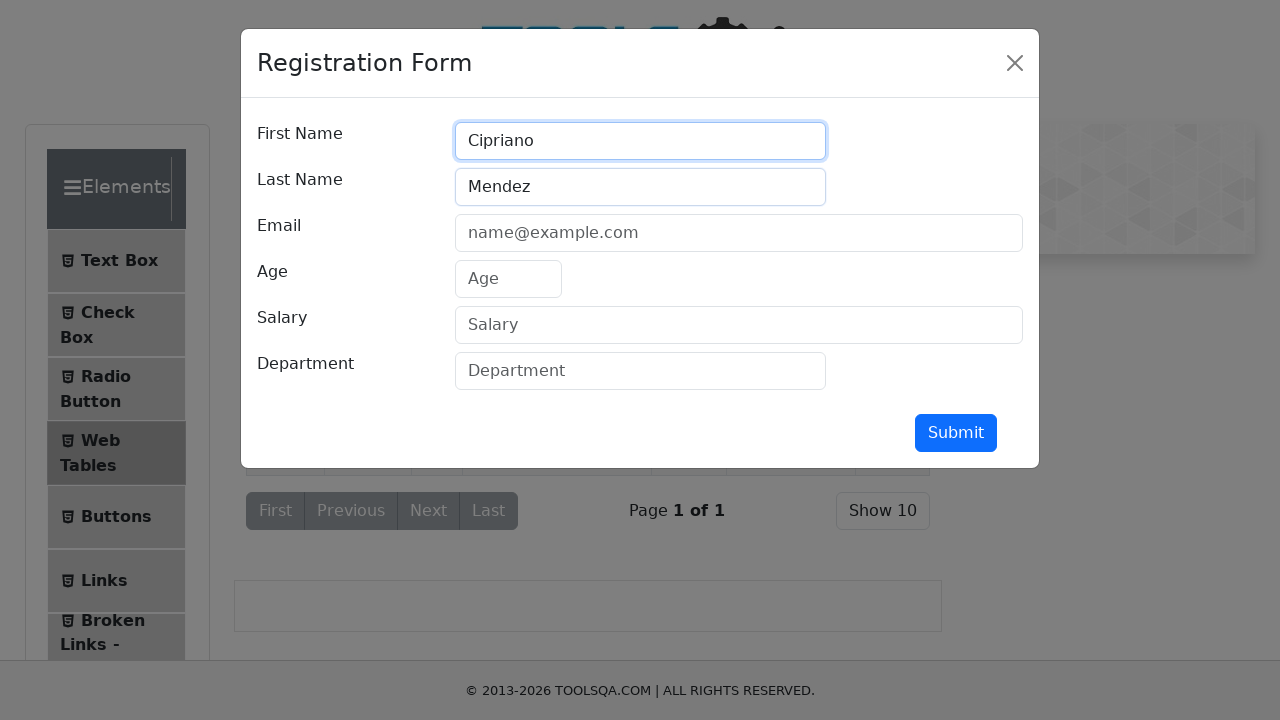

Filled userEmail field with 'mendezgalvezc@gmail.com' on input#userEmail
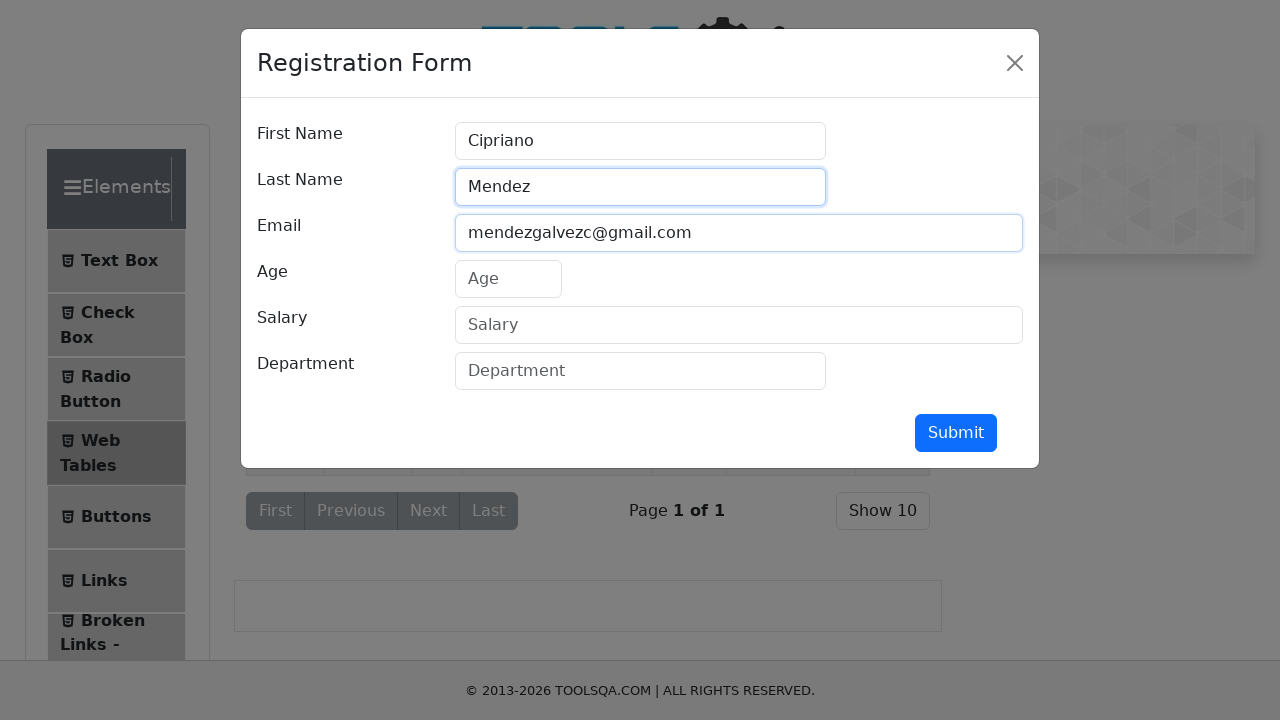

Filled age field with '42' on input#age
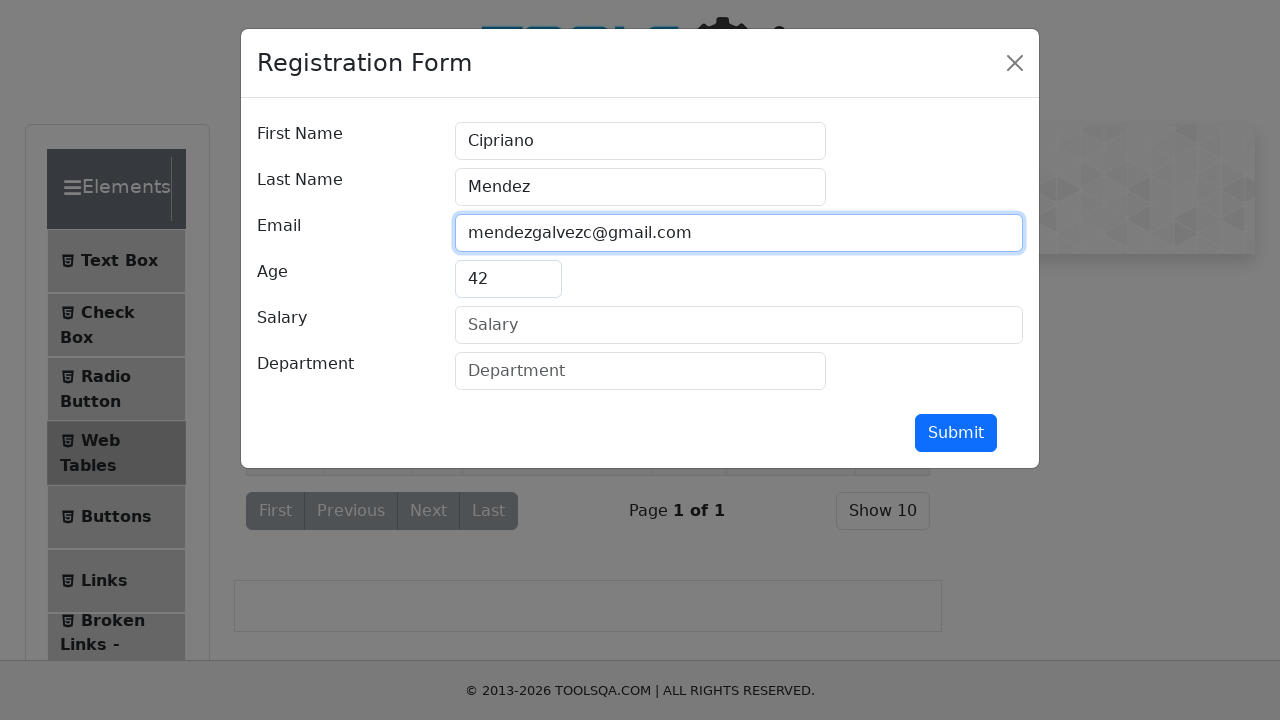

Filled salary field with '1000' on input#salary
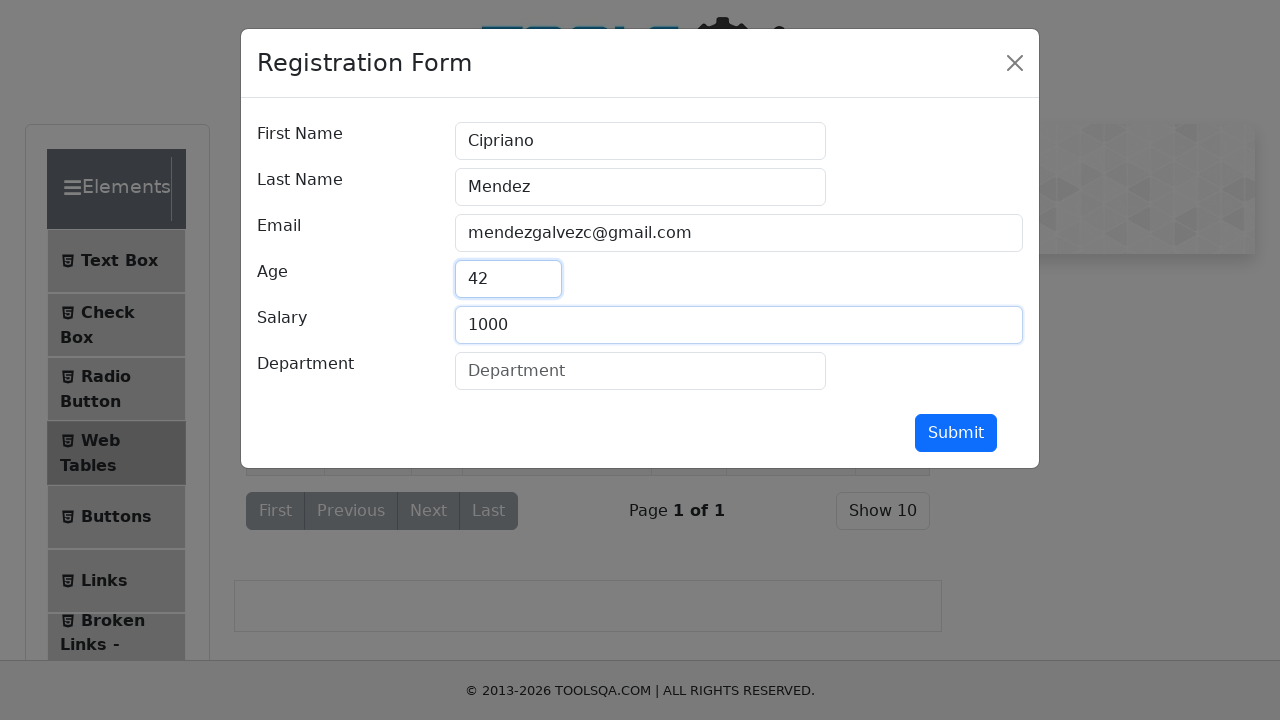

Filled department field with 'DS' on input#department
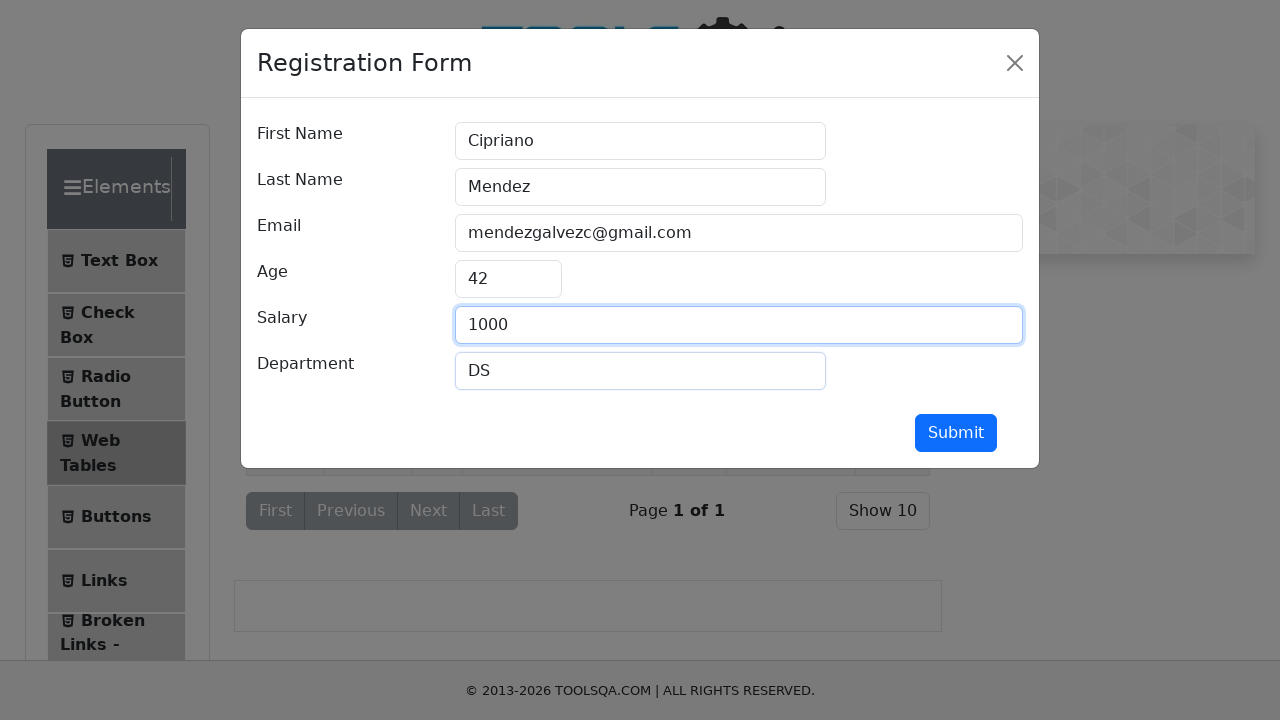

Clicked submit button to add new record to web table at (956, 433) on button#submit
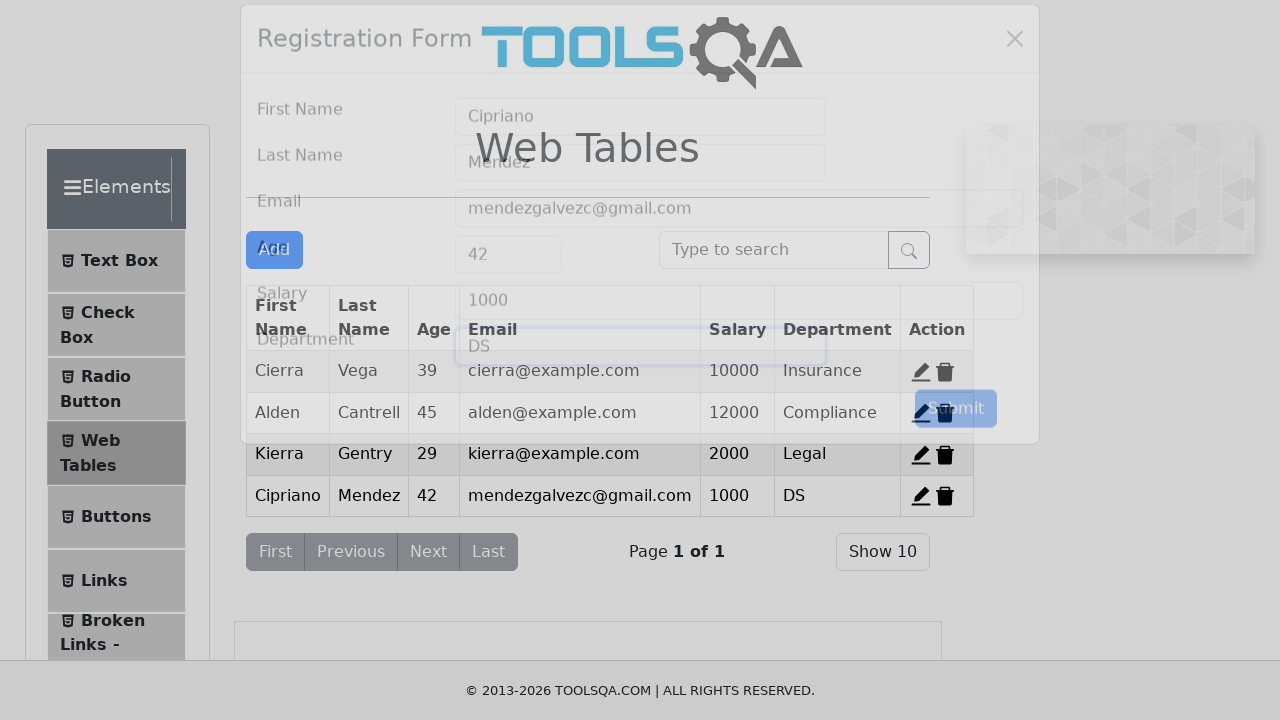

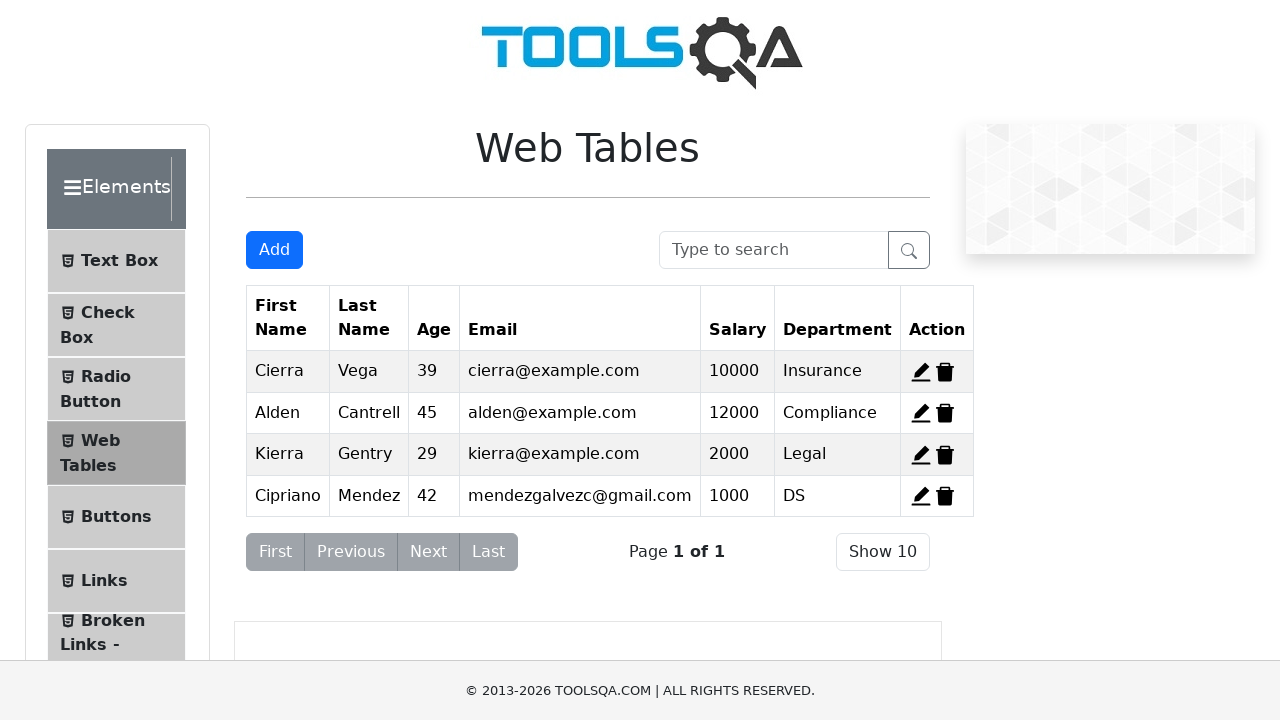